Tests Python.org search functionality by entering "pycon" in the search field and verifying results are displayed

Starting URL: https://www.python.org

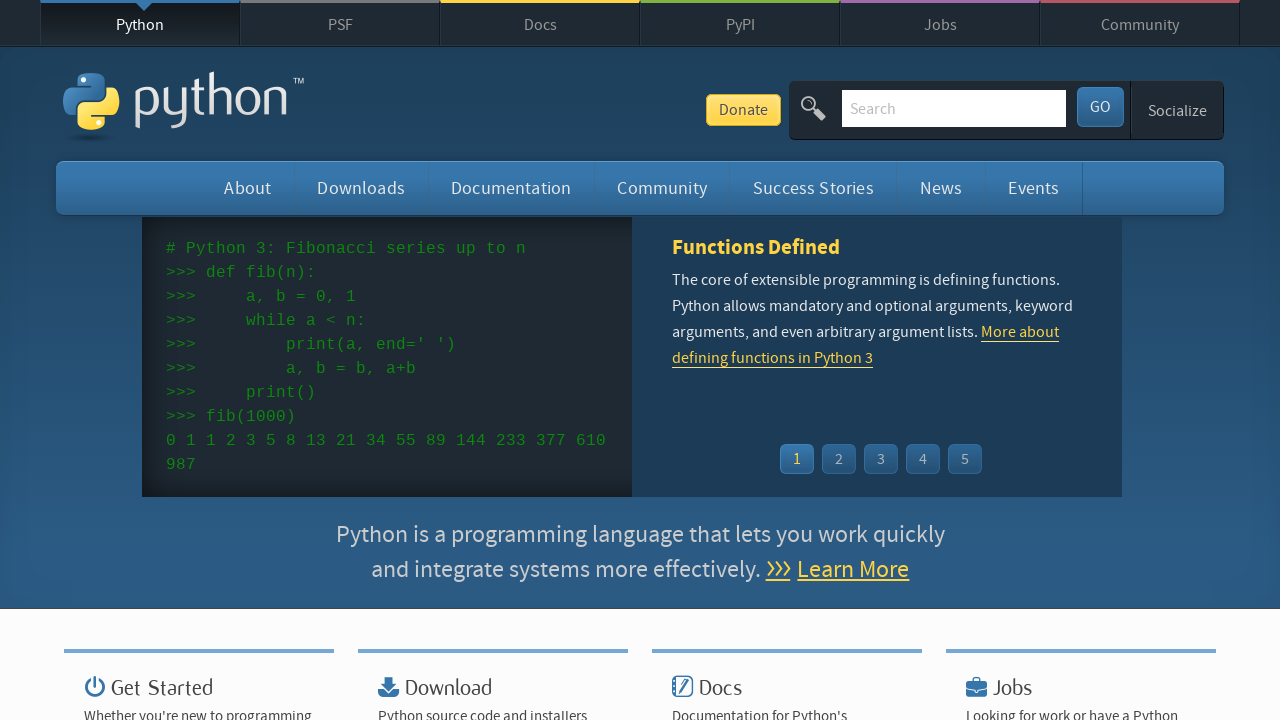

Located search input field by name attribute 'q'
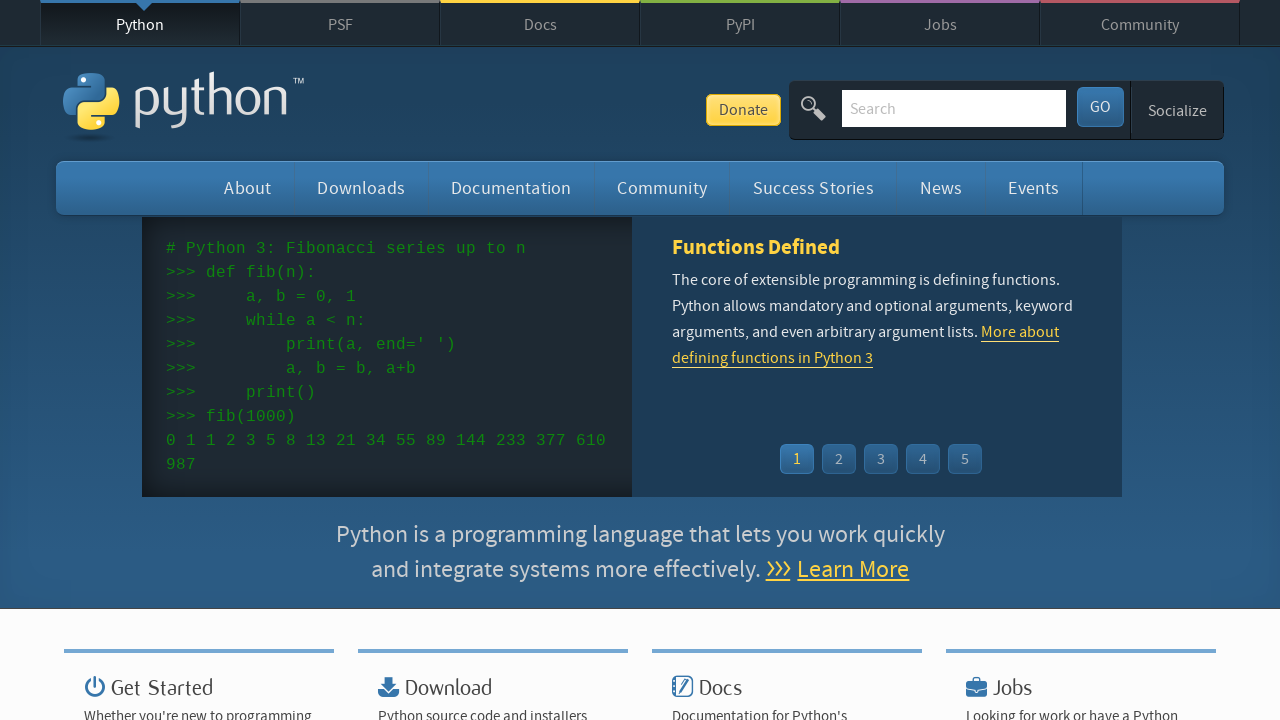

Cleared any pre-populated text in search field on input[name='q']
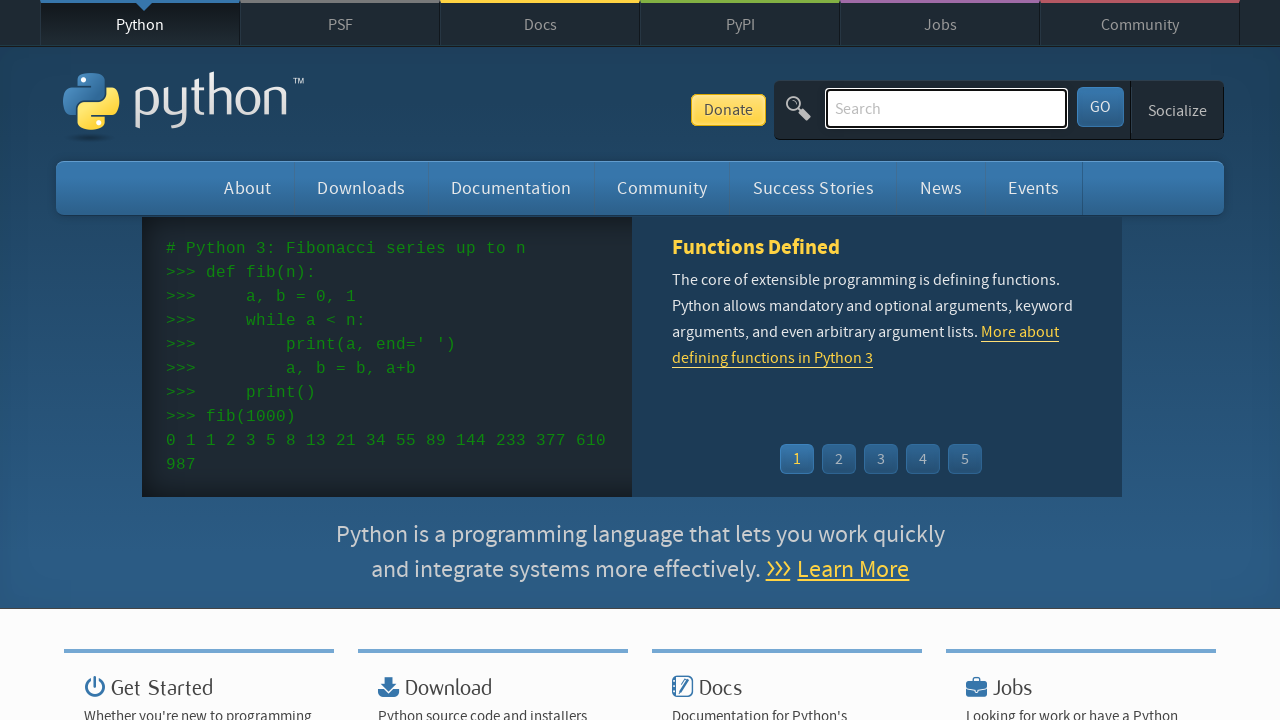

Typed 'pycon' into search field on input[name='q']
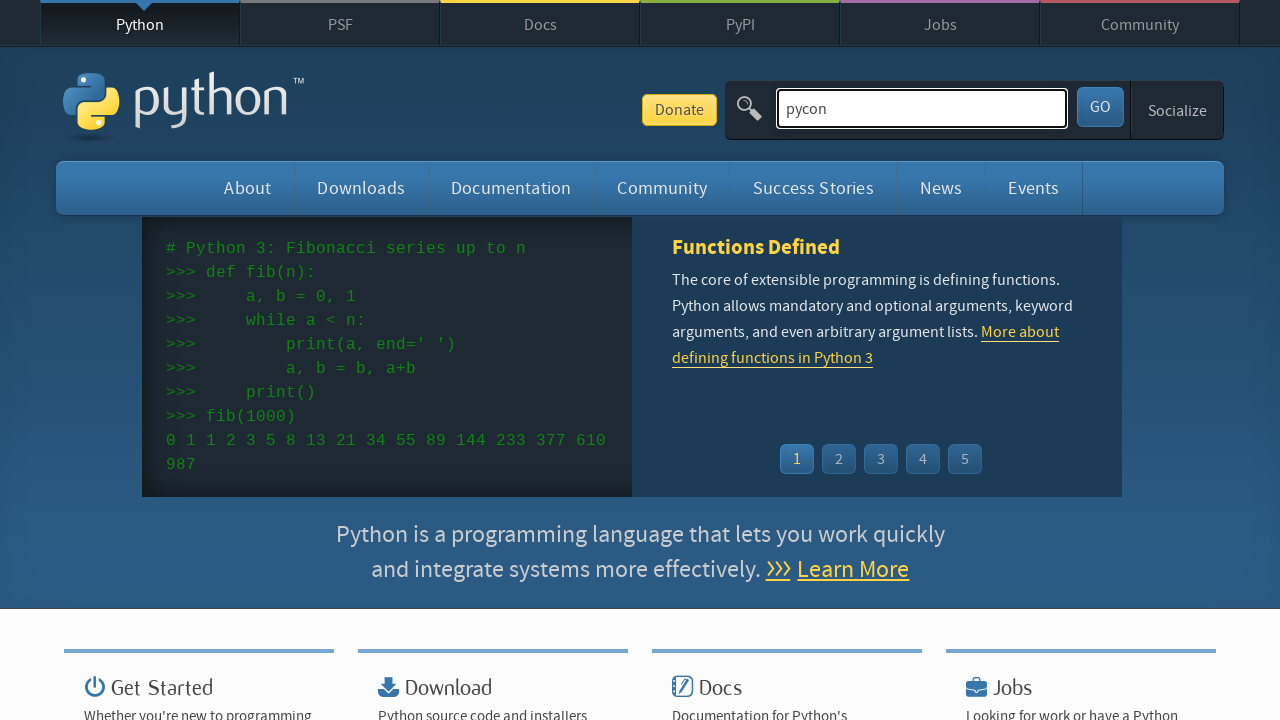

Pressed Enter to submit search query on input[name='q']
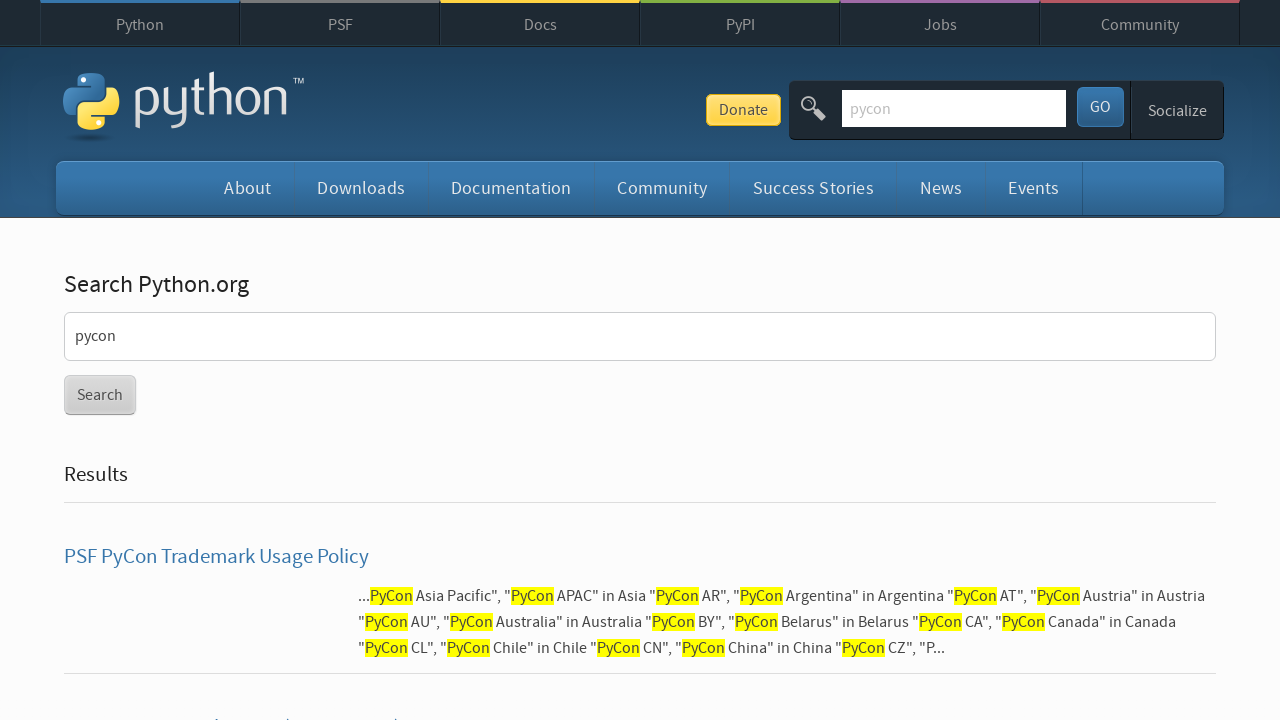

Waited for page to reach networkidle state after search submission
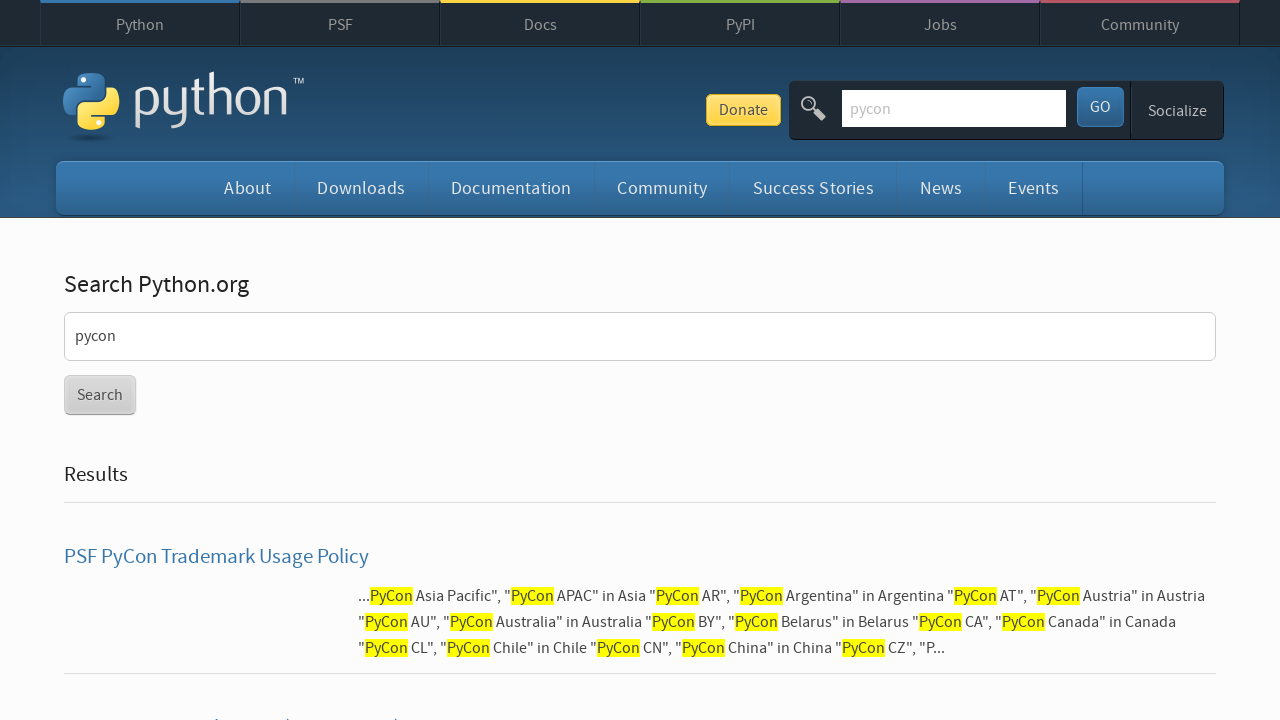

Verified that search results are displayed (no 'No results found' message)
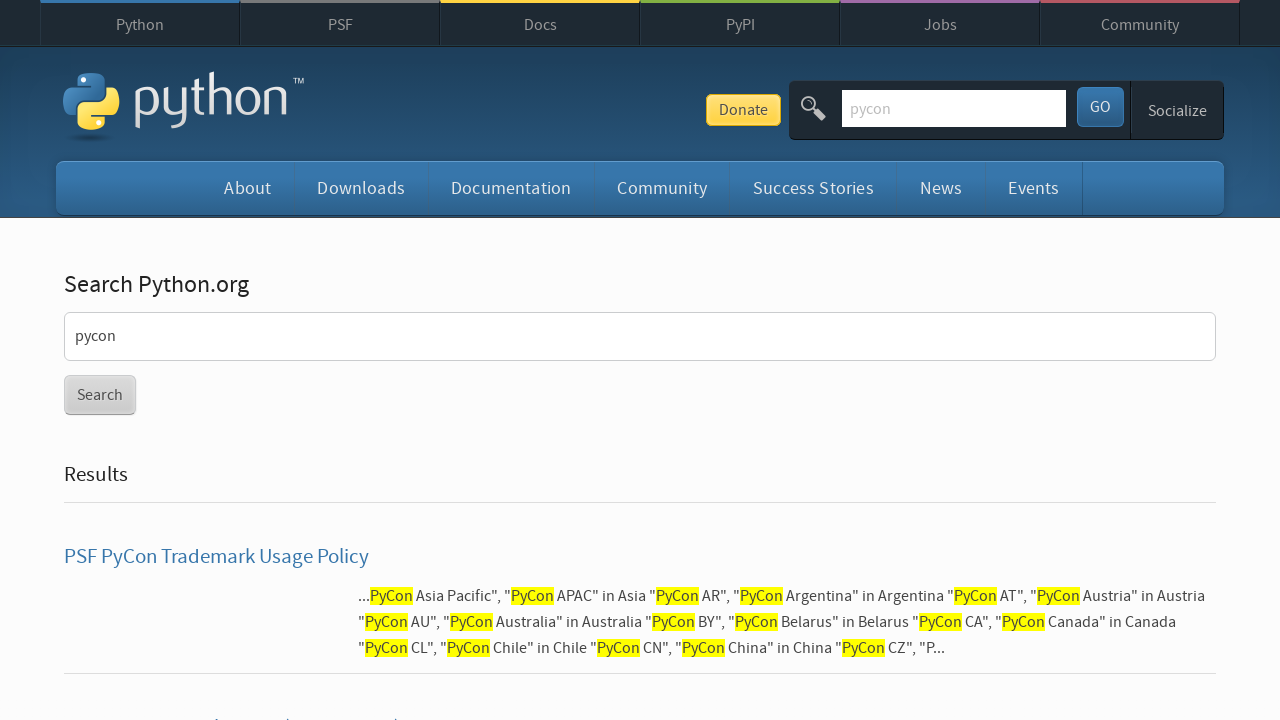

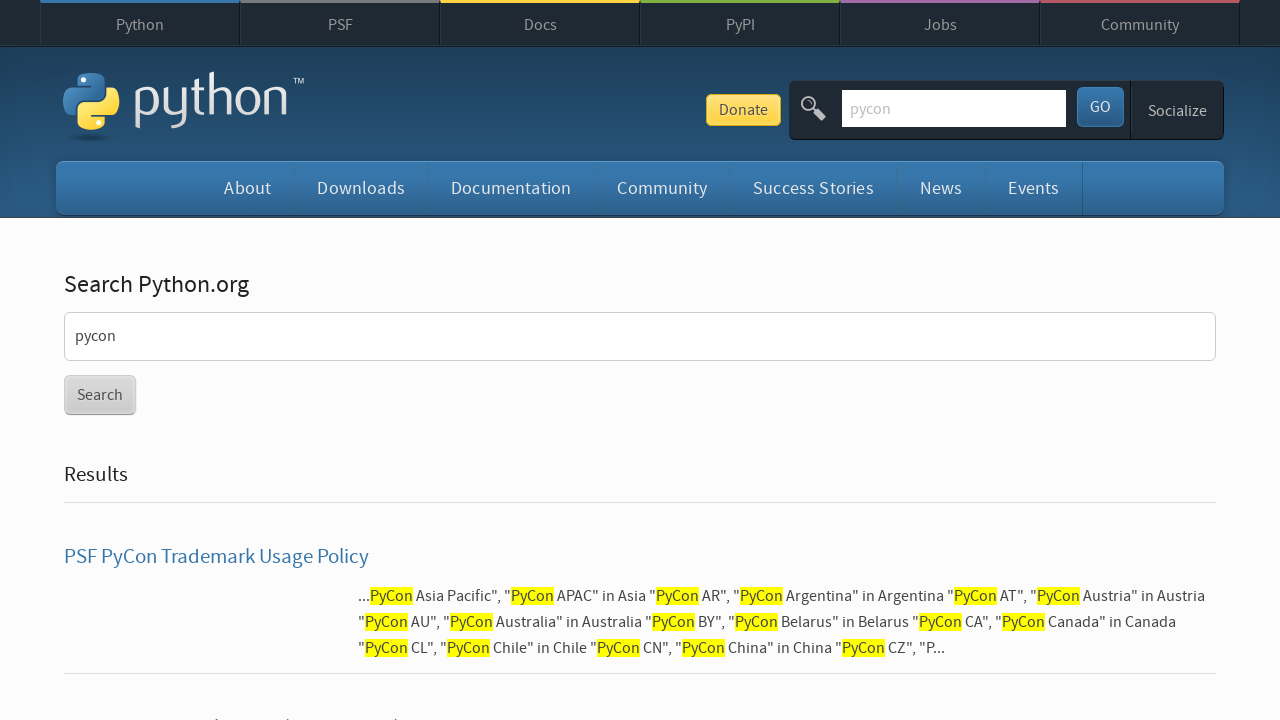